Tests form submission by filling username, password, comments, selecting checkboxes, radio buttons, and multi-select options, then submitting

Starting URL: https://testpages.herokuapp.com/styled/basic-html-form-test.html

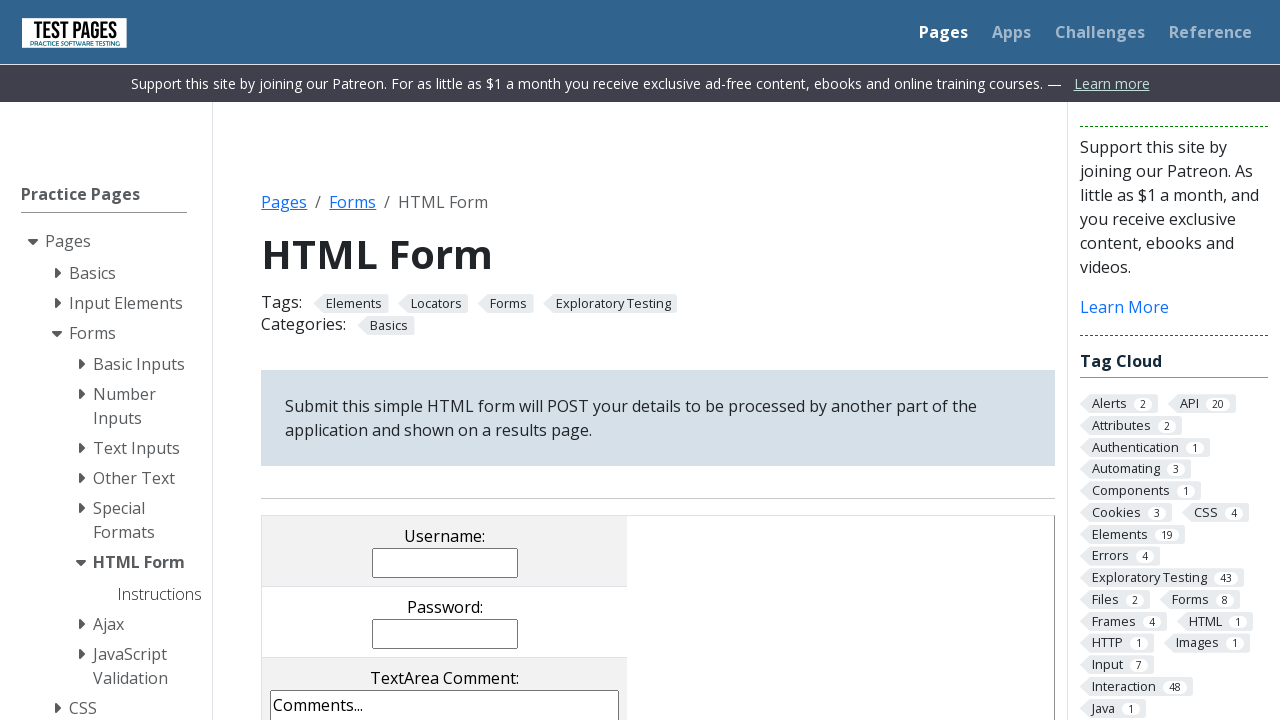

Filled username field with 'John Doe' on input[name='username']
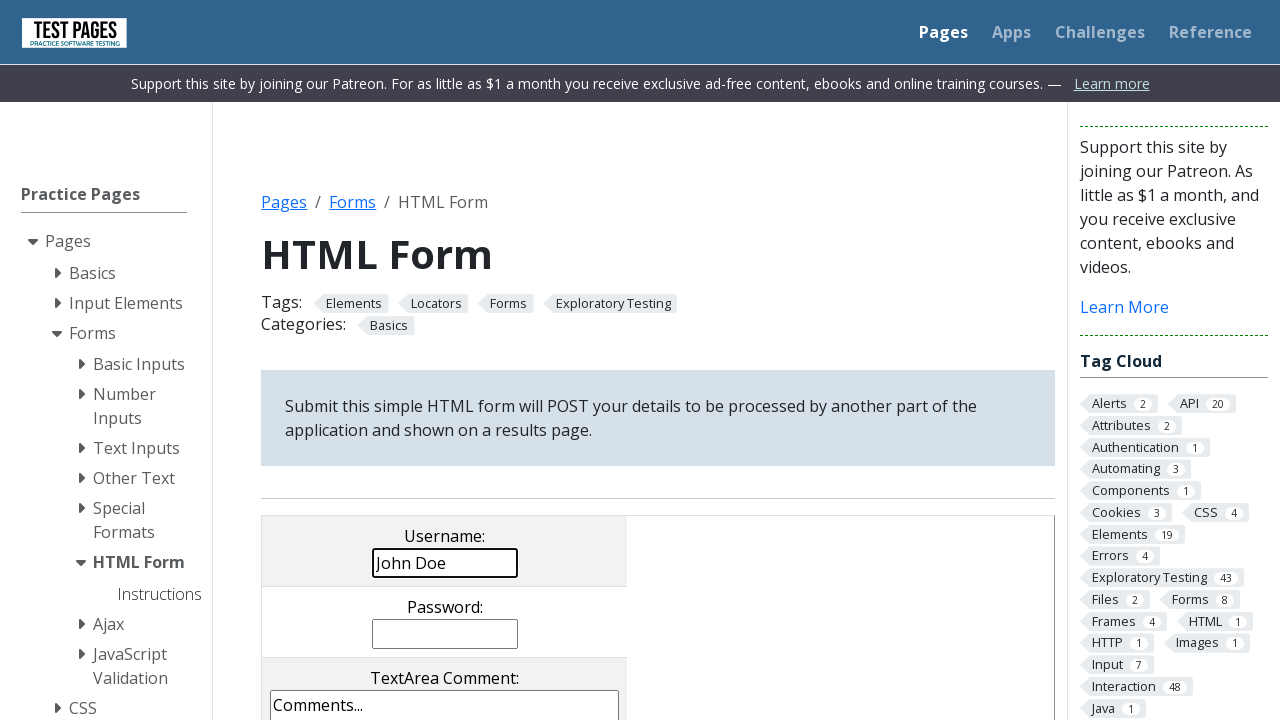

Filled password field with '123456' on input[name='password']
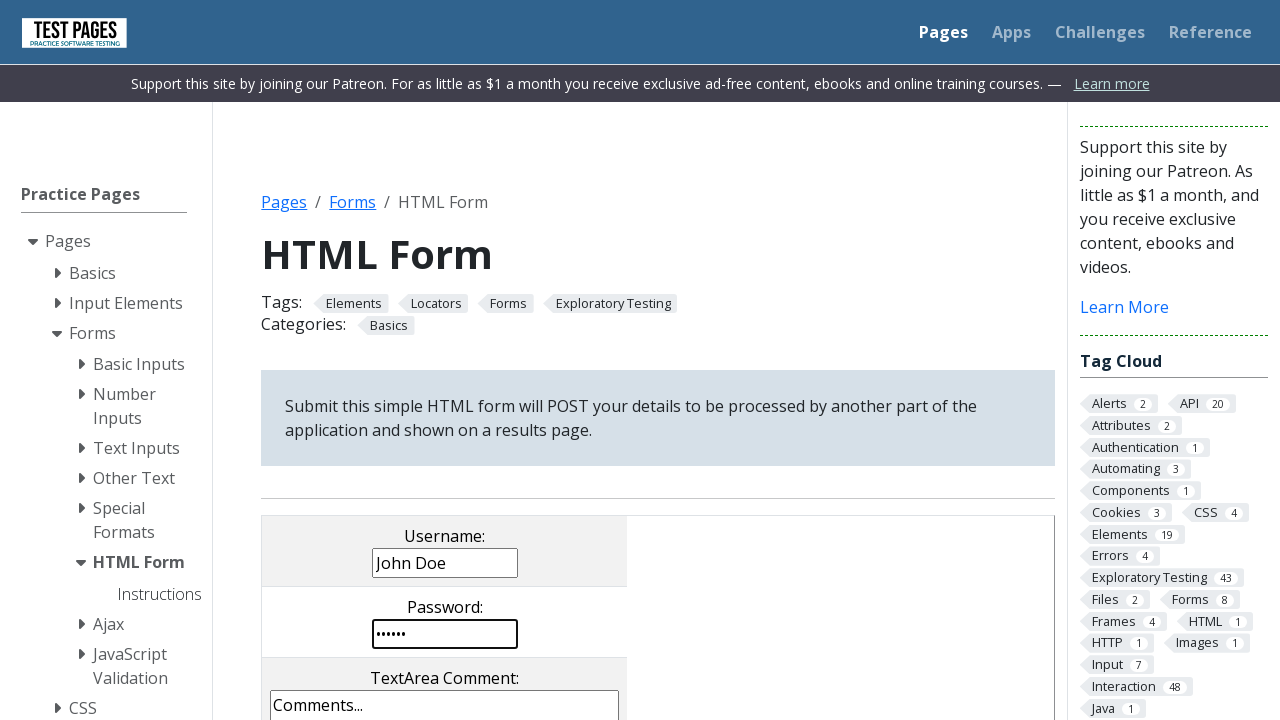

Filled comments textarea with Lorem ipsum text on textarea[name='comments']
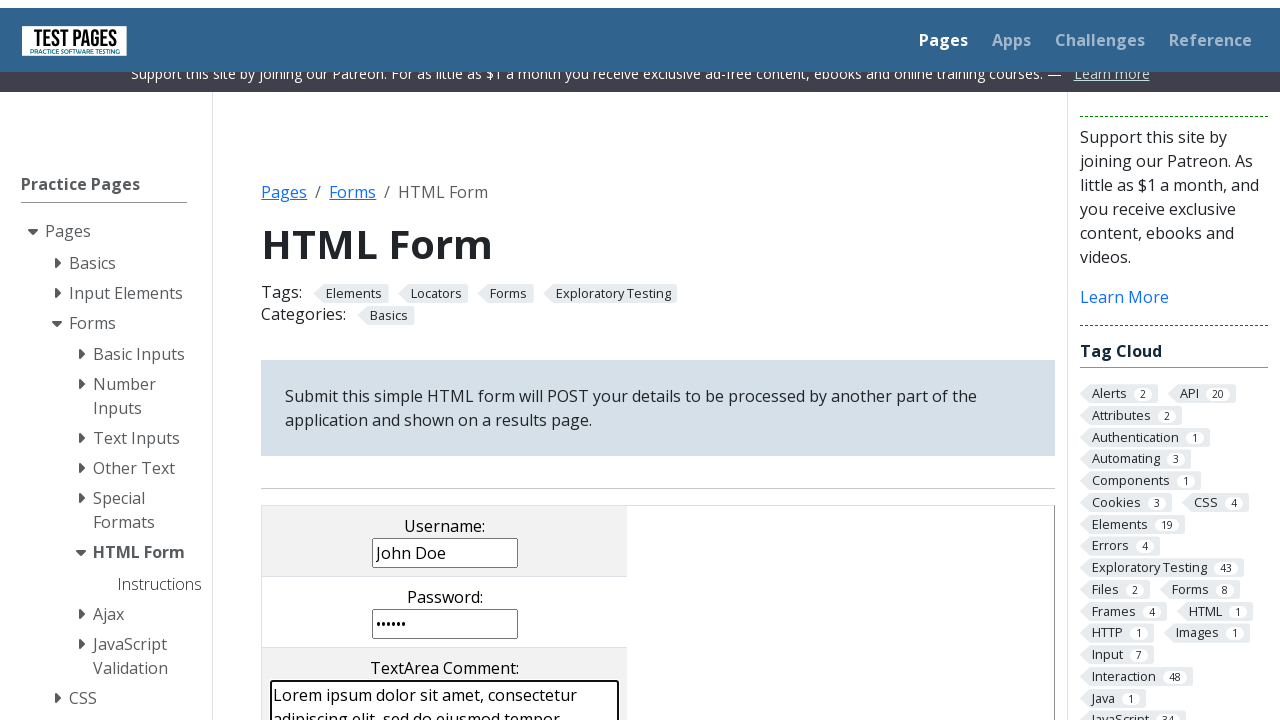

Checked checkbox cb2 at (402, 360) on [name='checkboxes[]'][value='cb2']
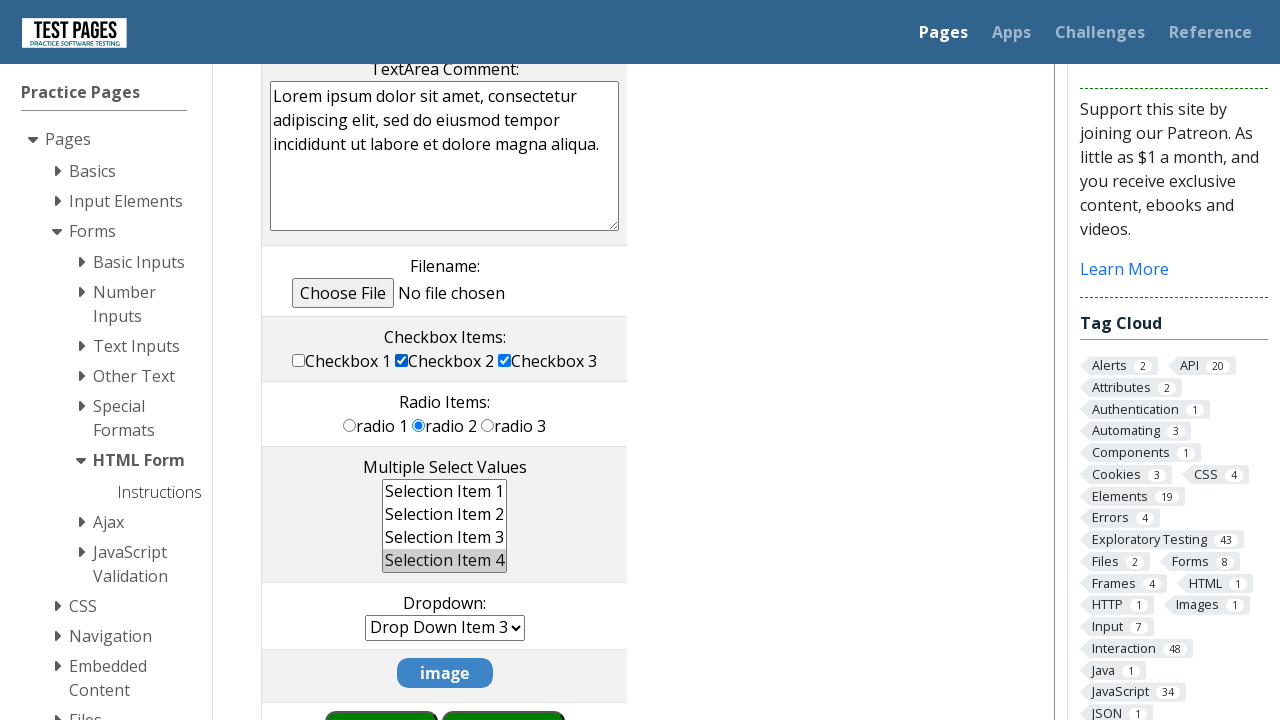

Checked checkbox cb3 at (505, 360) on [name='checkboxes[]'][value='cb3']
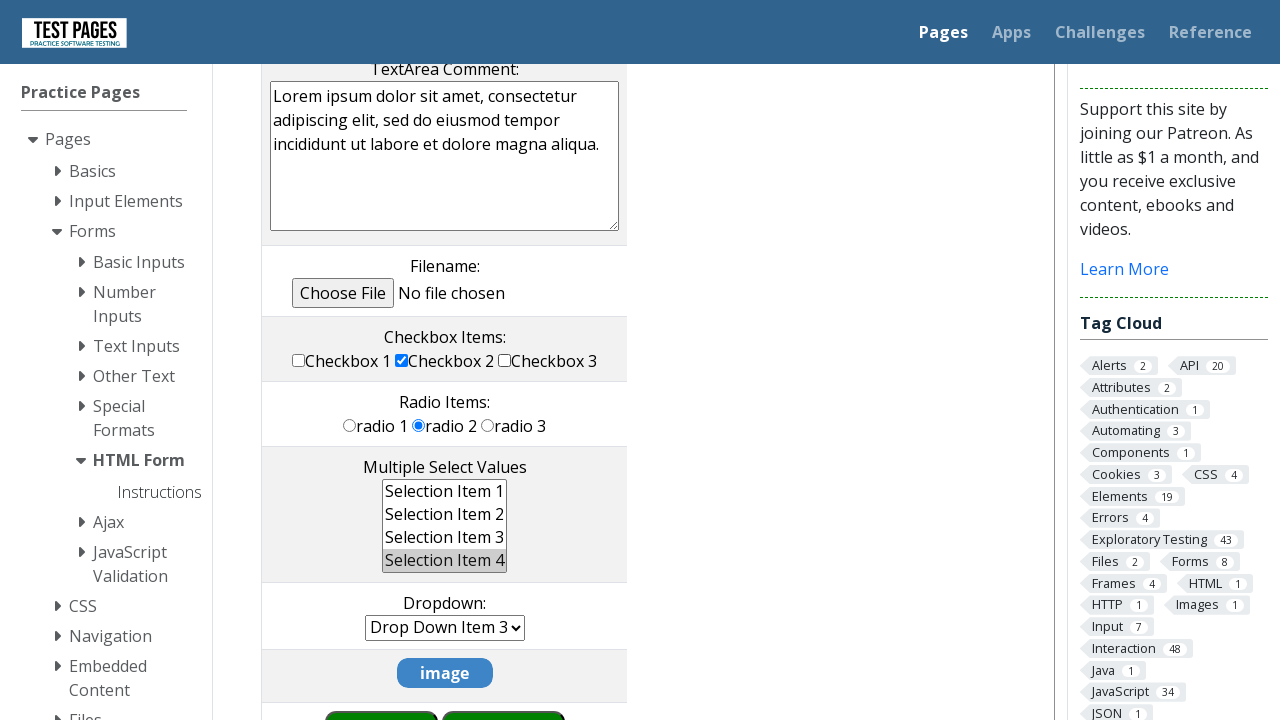

Selected radio button rd1 at (350, 425) on [name='radioval'][value='rd1']
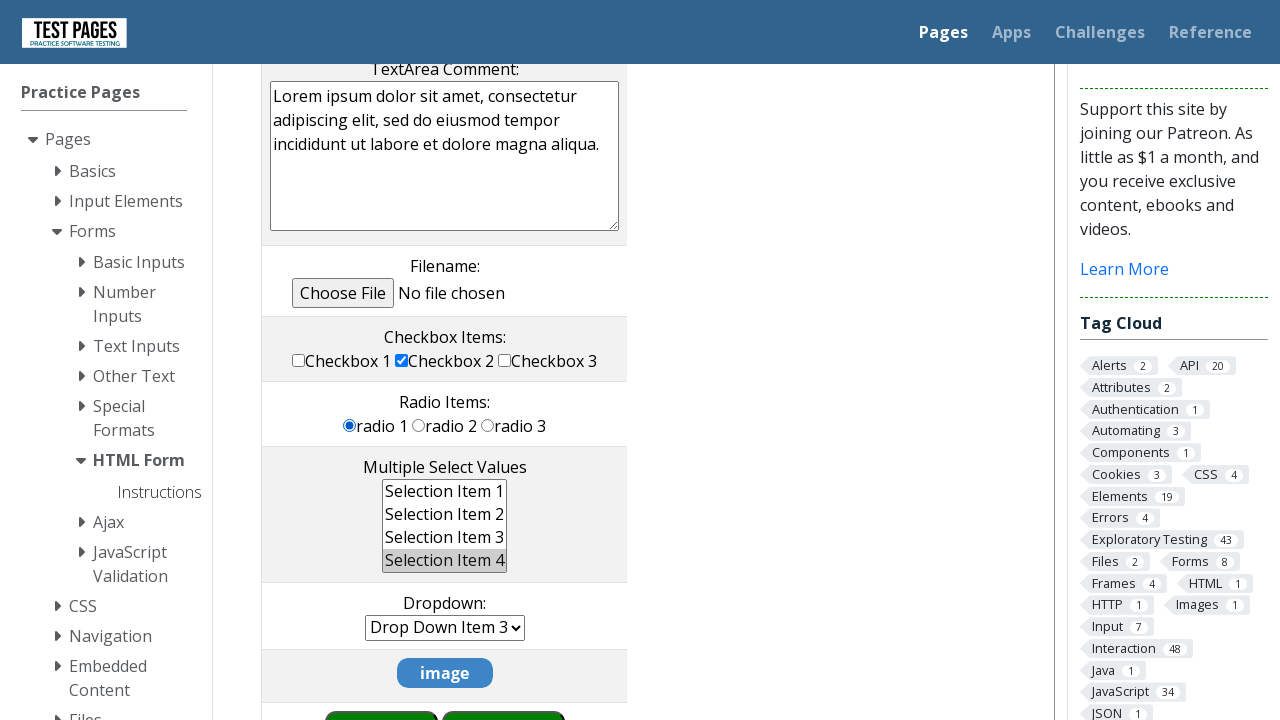

Selected ms2 and ms3 in multi-select dropdown on [name='multipleselect[]']
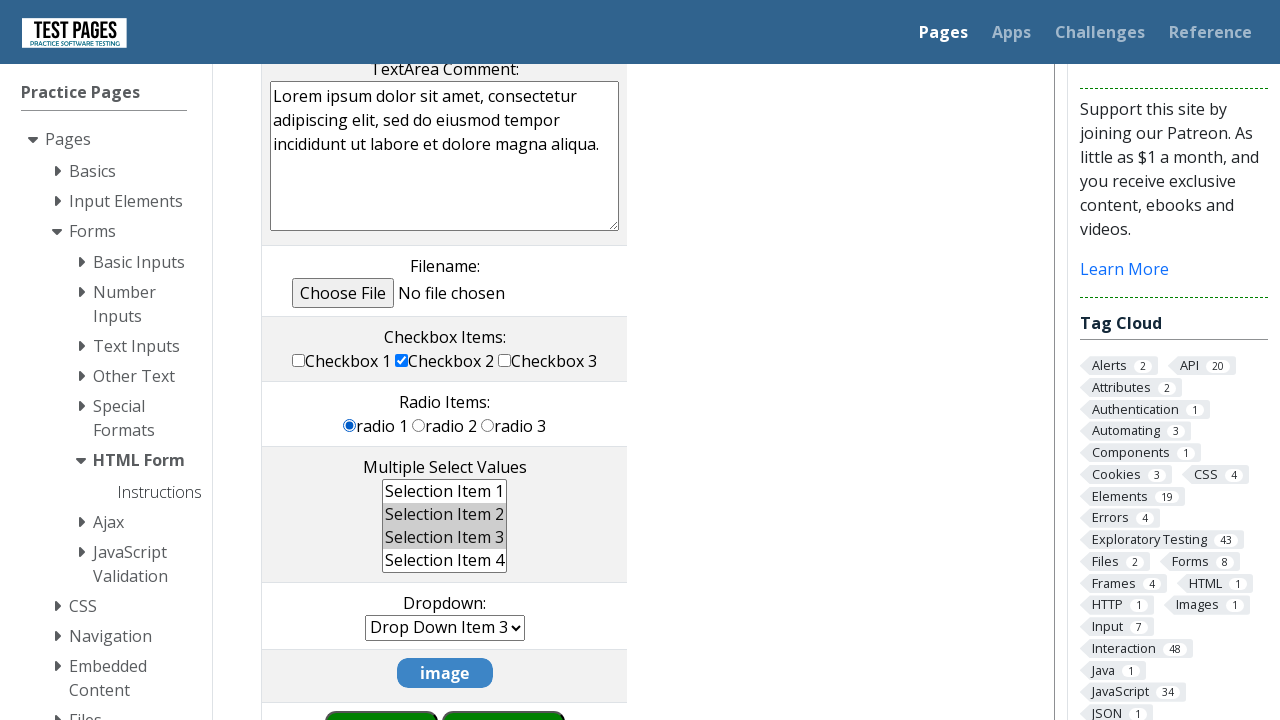

Clicked submit button to submit the form at (504, 690) on input[value='submit']
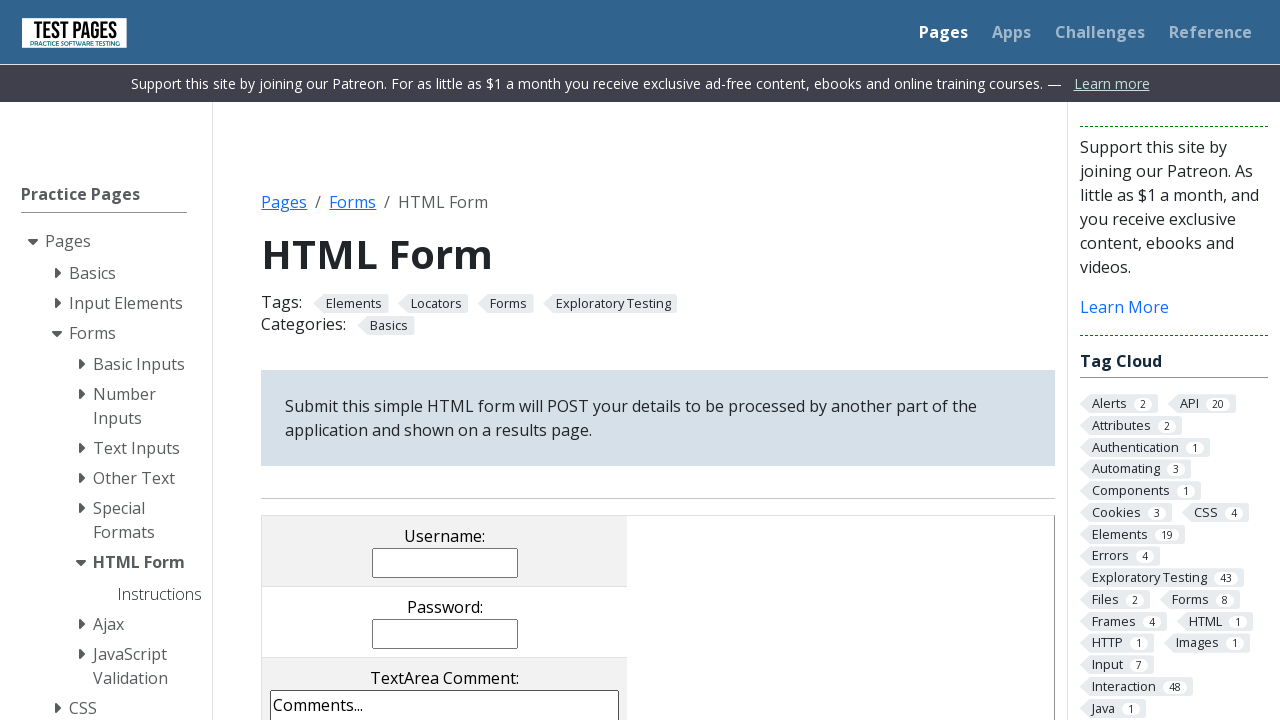

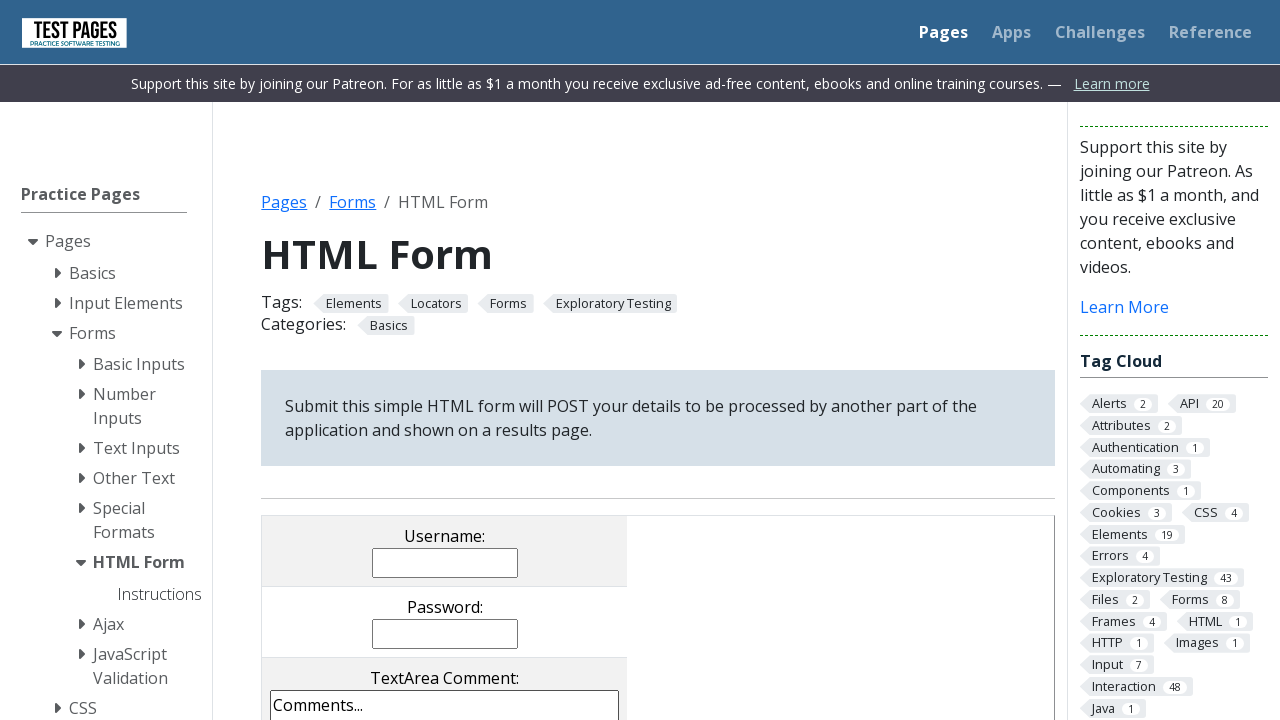